Tests that saved changes to an employee's name persist after navigating away and back

Starting URL: https://devmountain-qa.github.io/employee-manager/1.2_Version/index.html

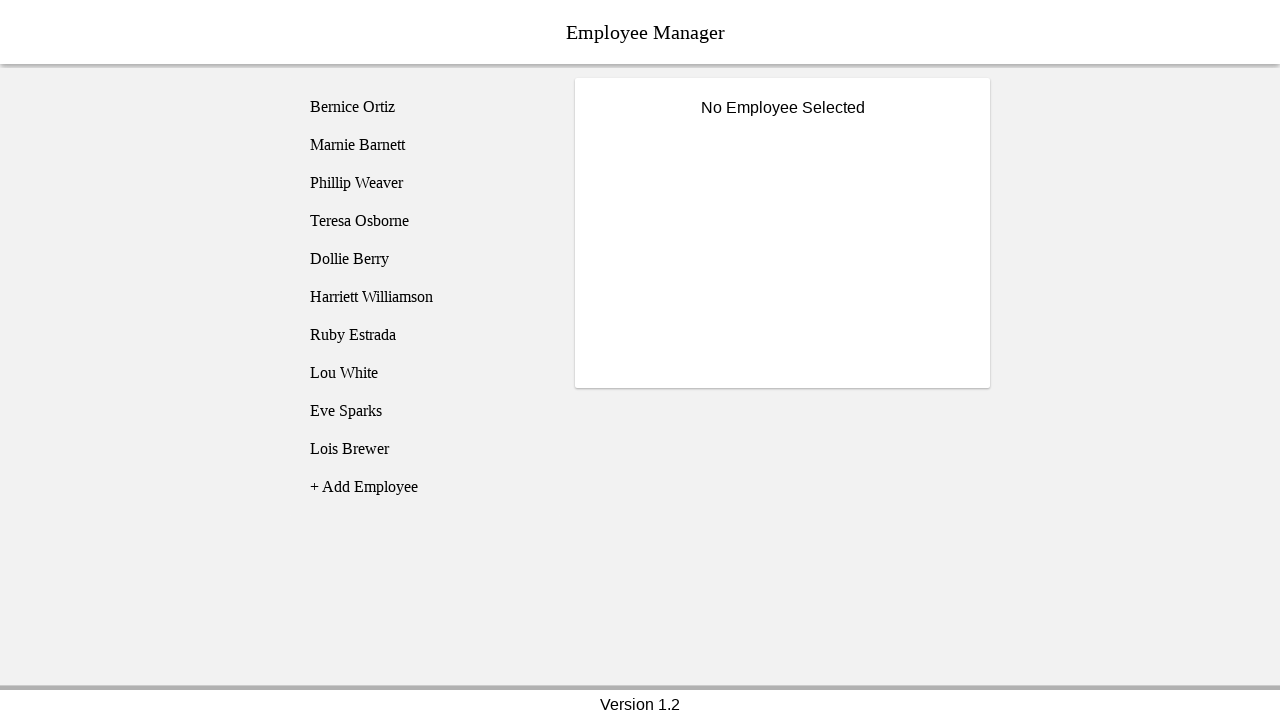

Clicked on Bernice employee at (425, 107) on [name="employee1"]
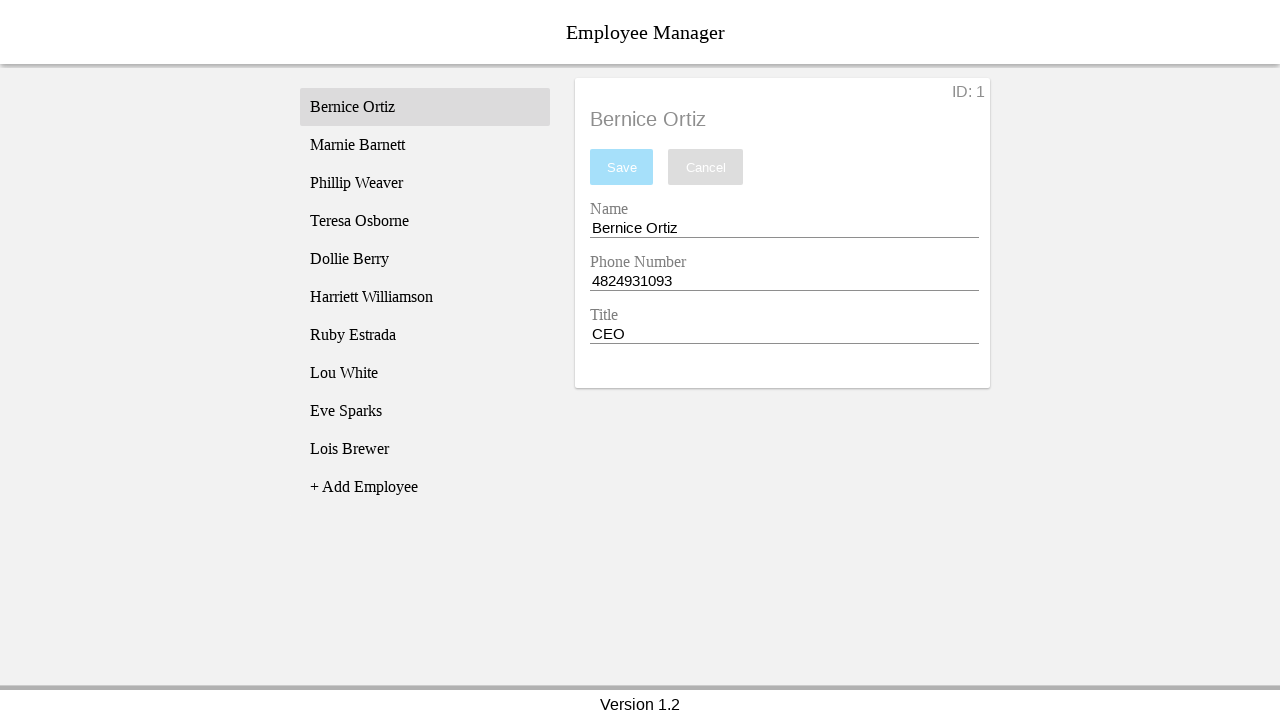

Name input field is now visible
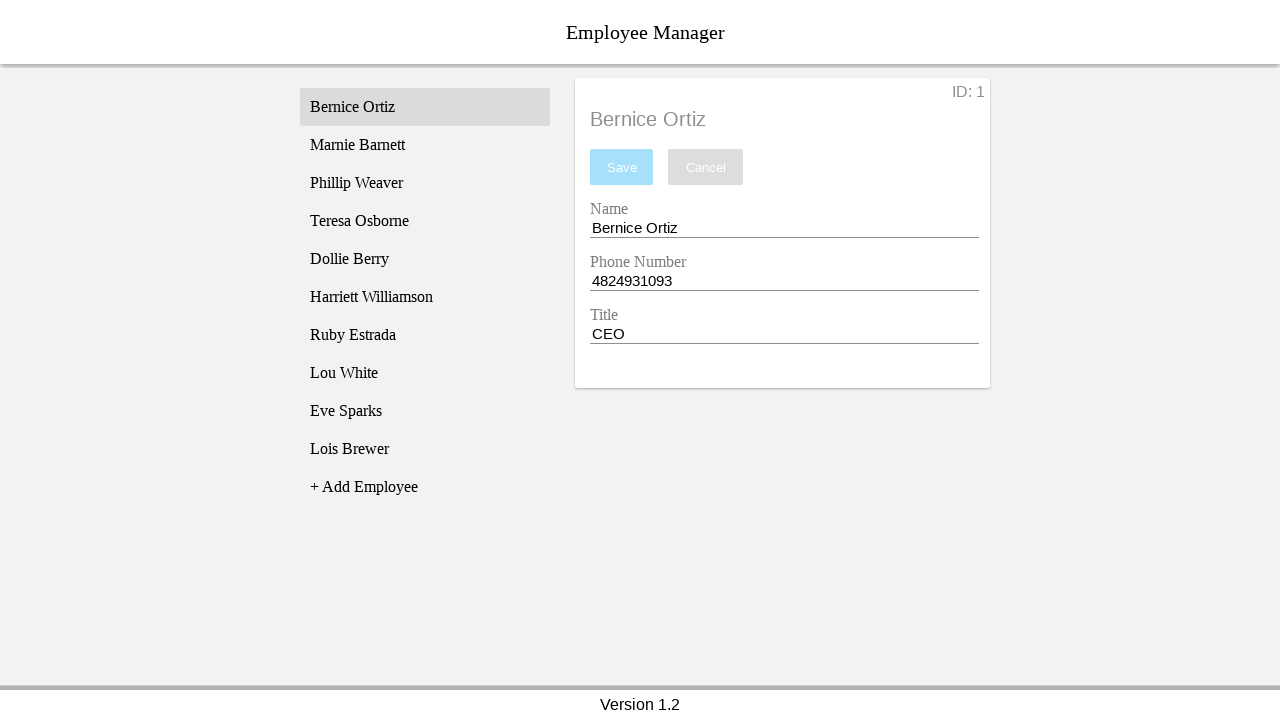

Filled name field with 'Test Name' on [name="nameEntry"]
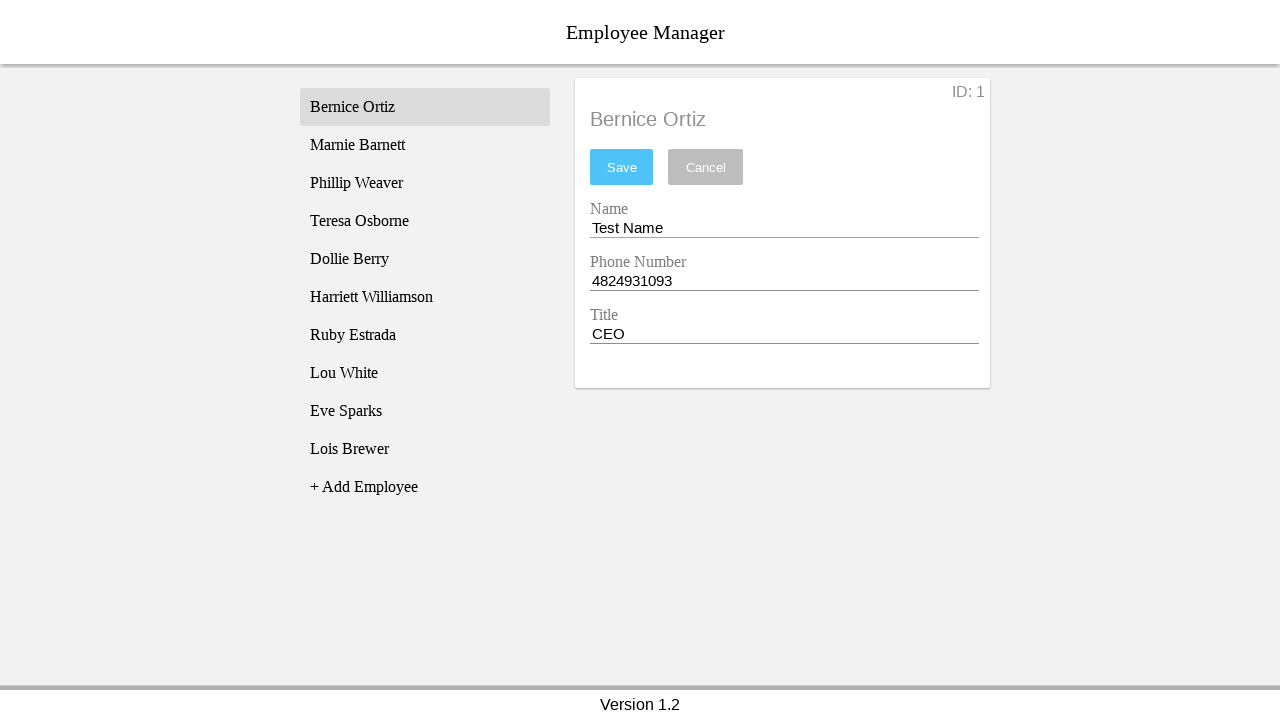

Clicked save button to save the name change at (622, 167) on #saveBtn
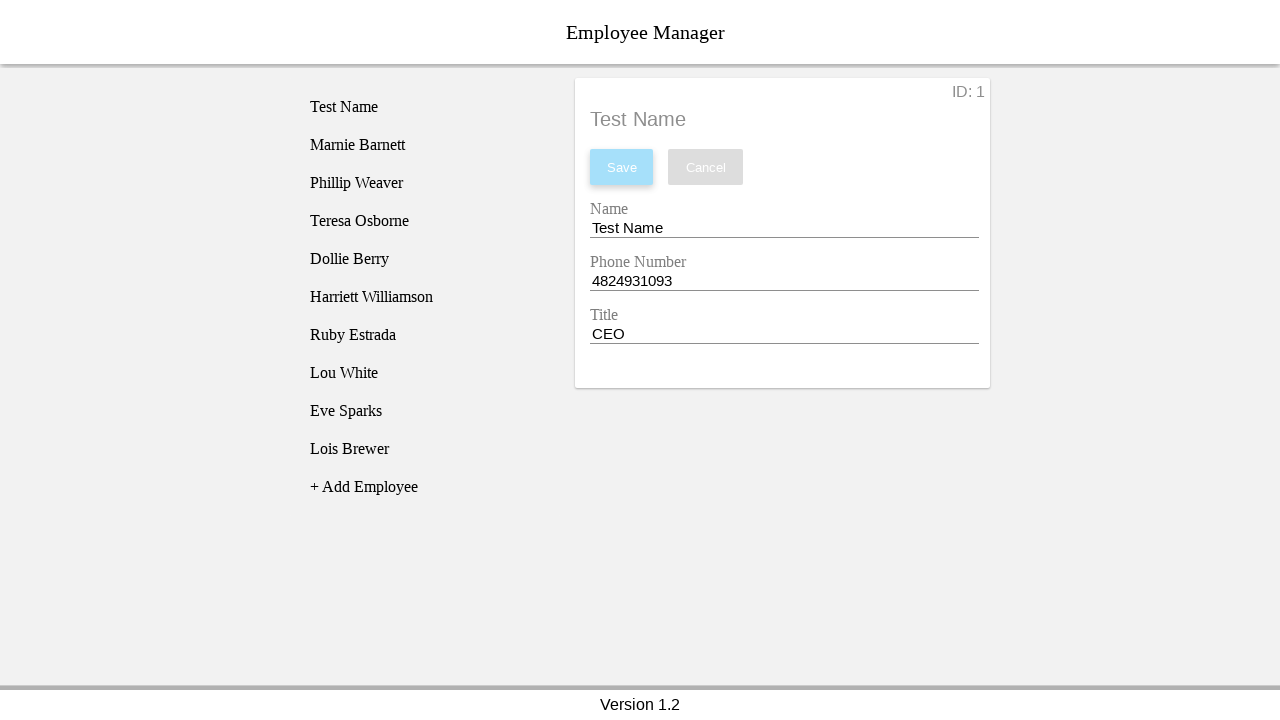

Clicked on Phillip employee to navigate away at (425, 183) on [name="employee3"]
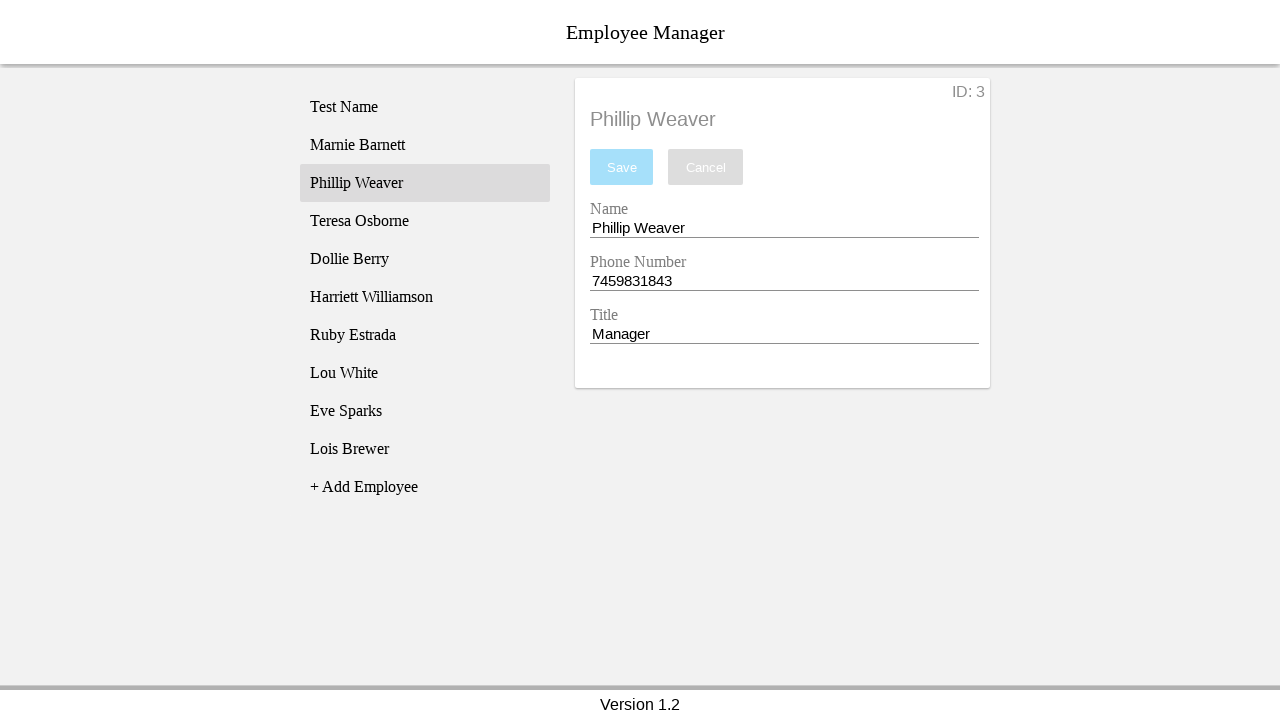

Phillip's employee record loaded
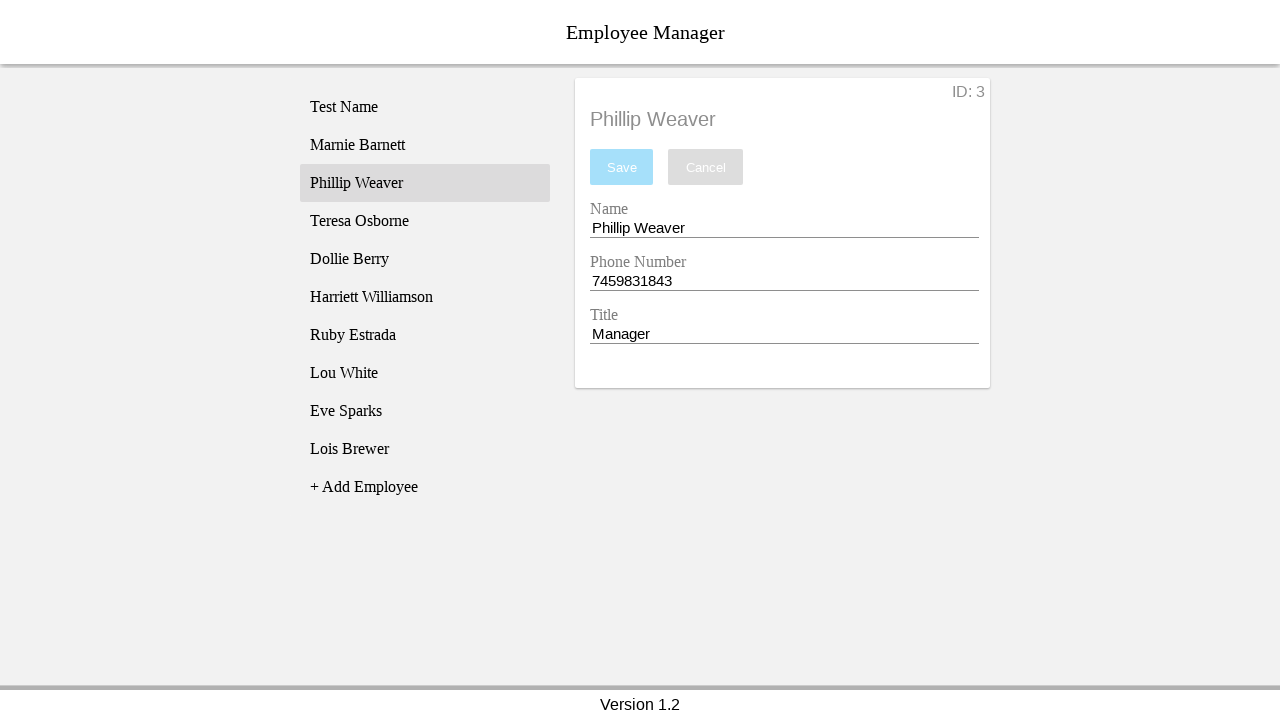

Clicked back on Bernice employee to verify saved change persists at (425, 107) on [name="employee1"]
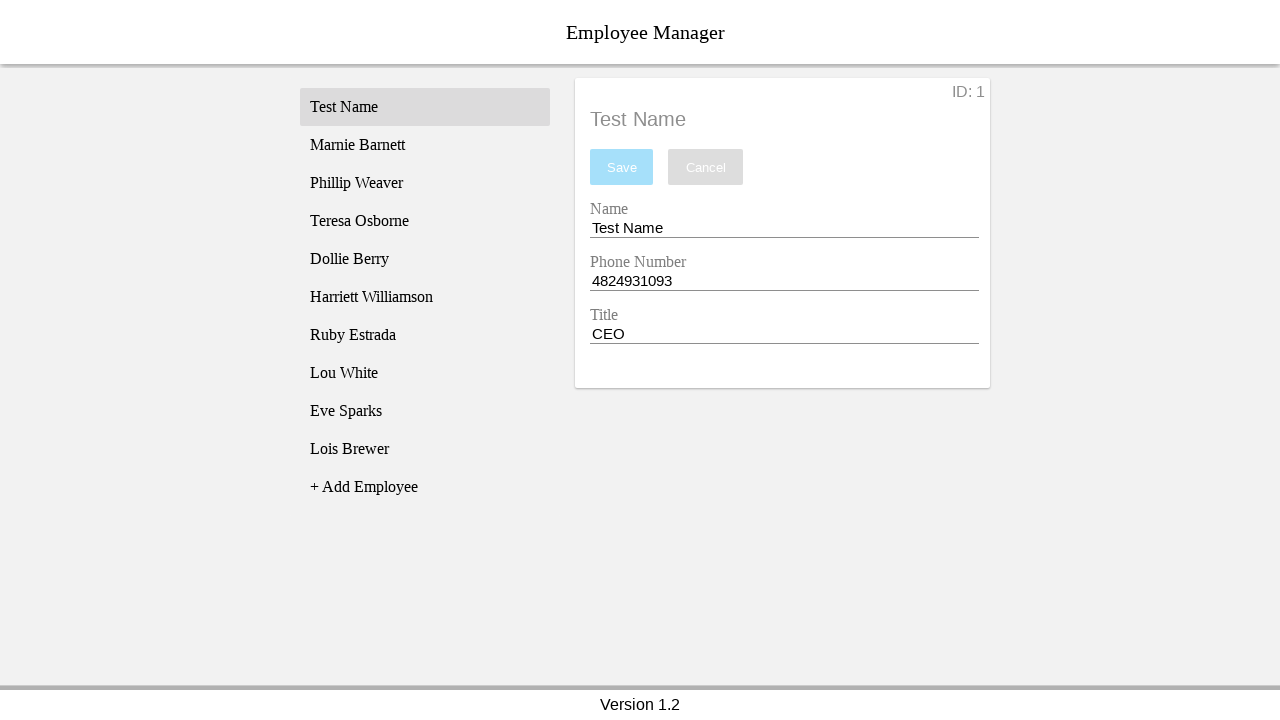

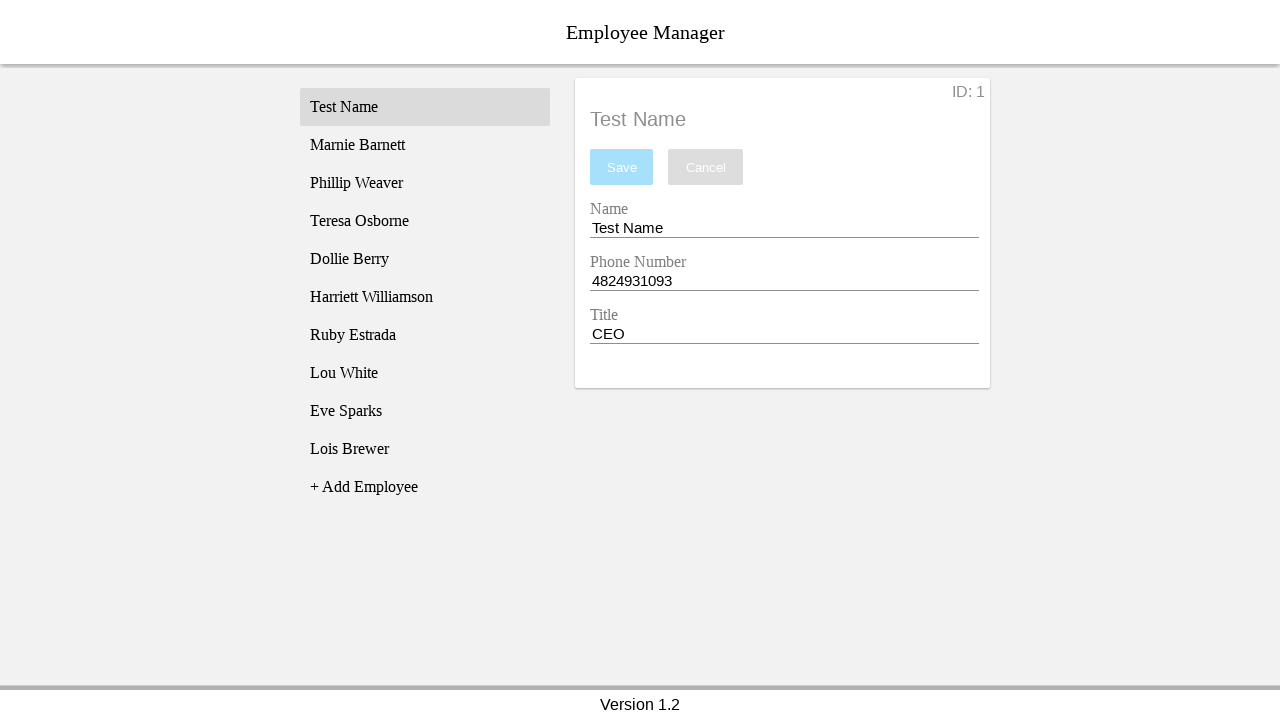